Tests scrolling functionality on a webpage and within a table, then verifies the sum of values in the 4th column matches the displayed total

Starting URL: https://rahulshettyacademy.com/AutomationPractice/

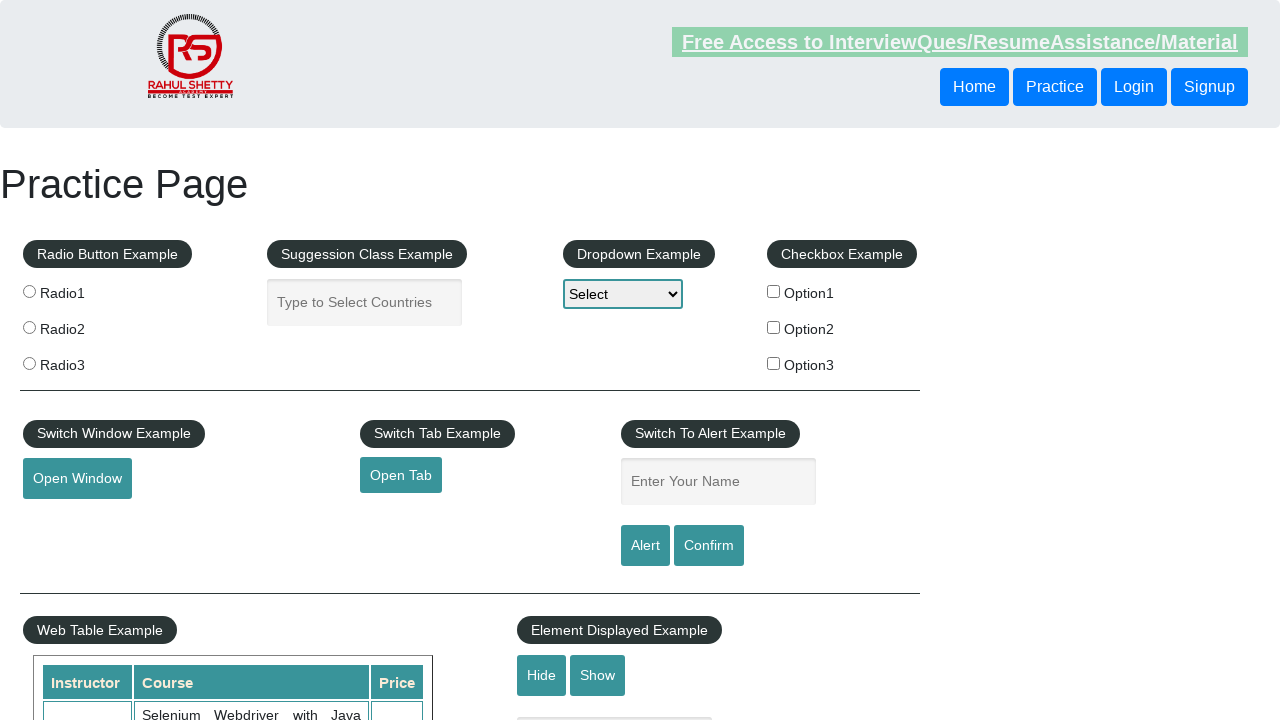

Scrolled main page down by 400 pixels
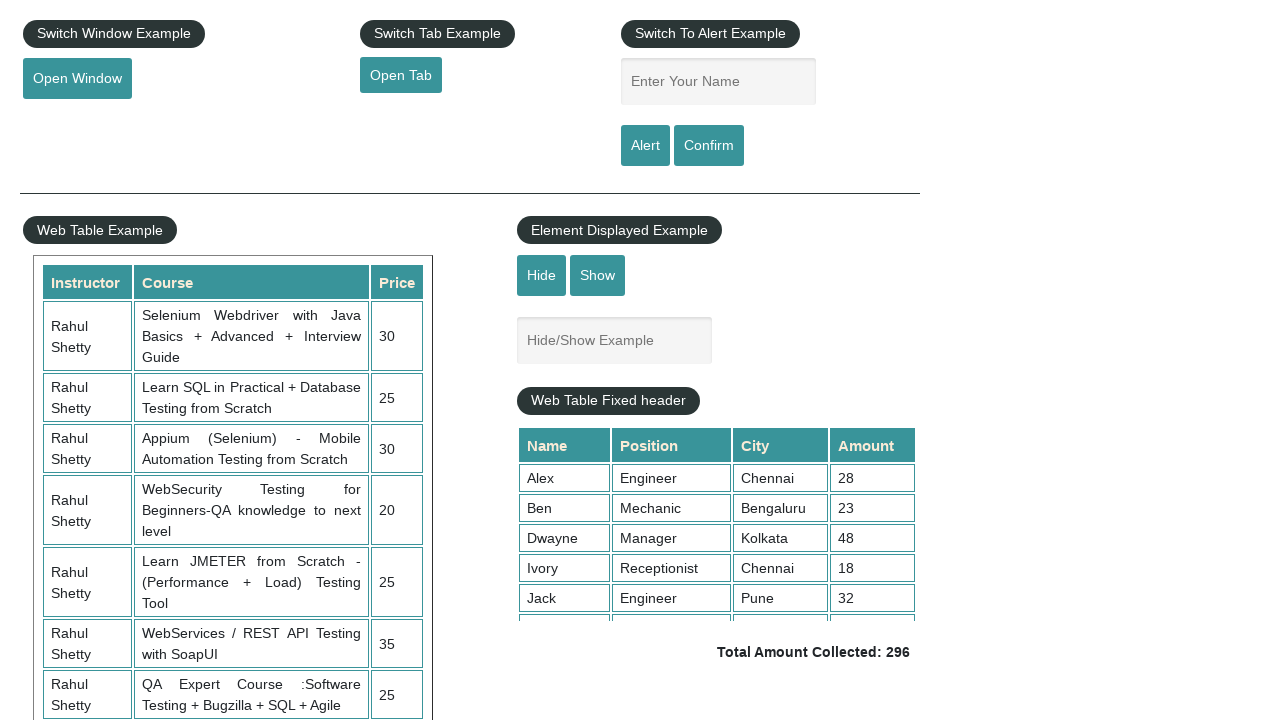

Scrolled table to bottom
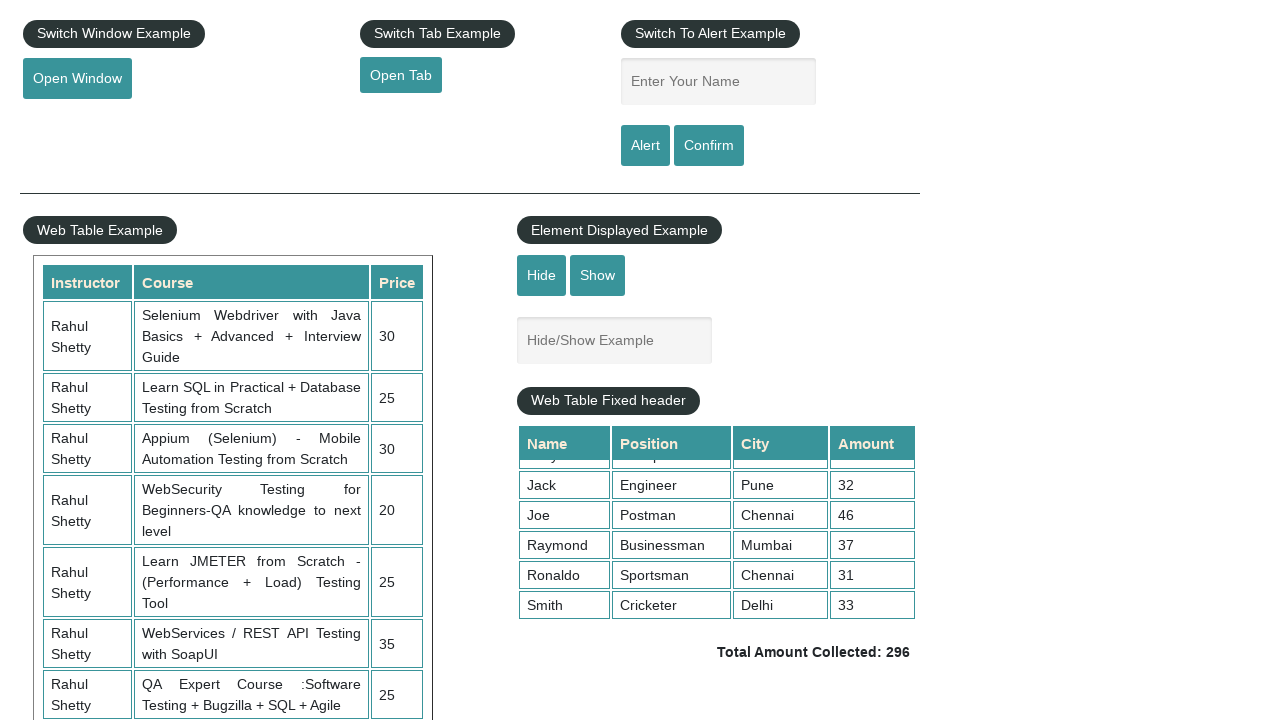

Retrieved all values from 4th column of table
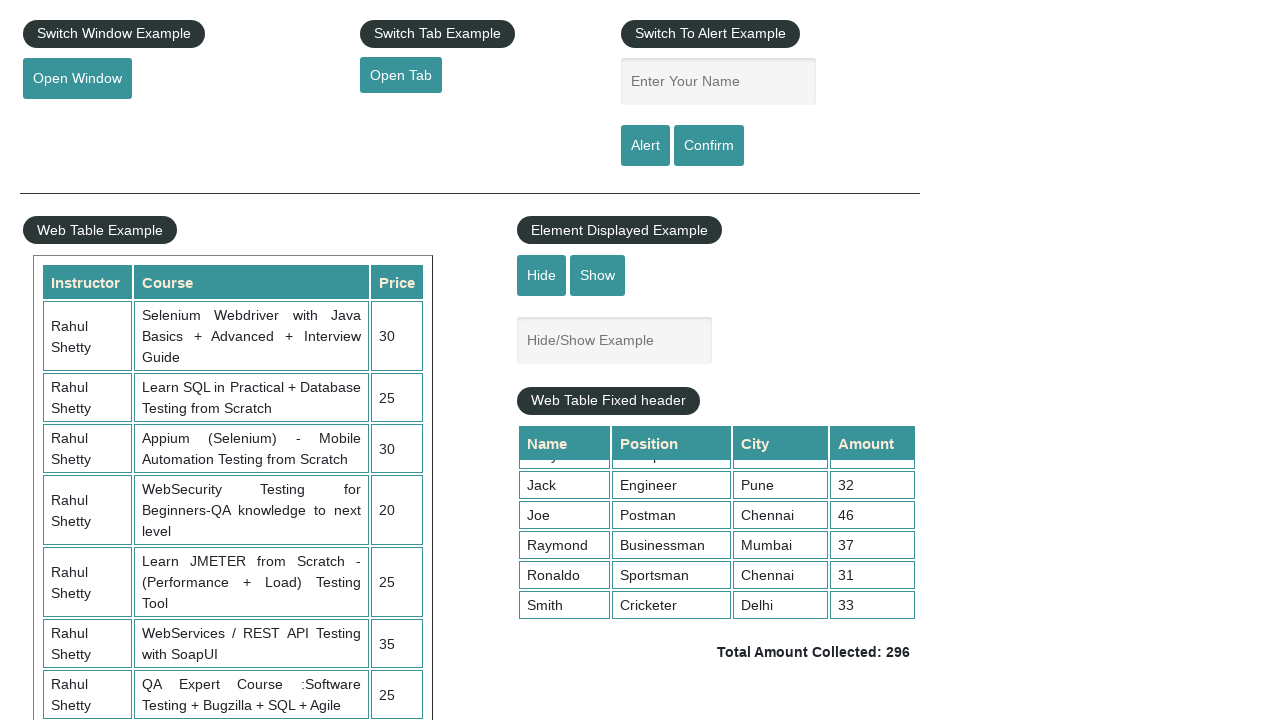

Calculated sum of 4th column values: 296
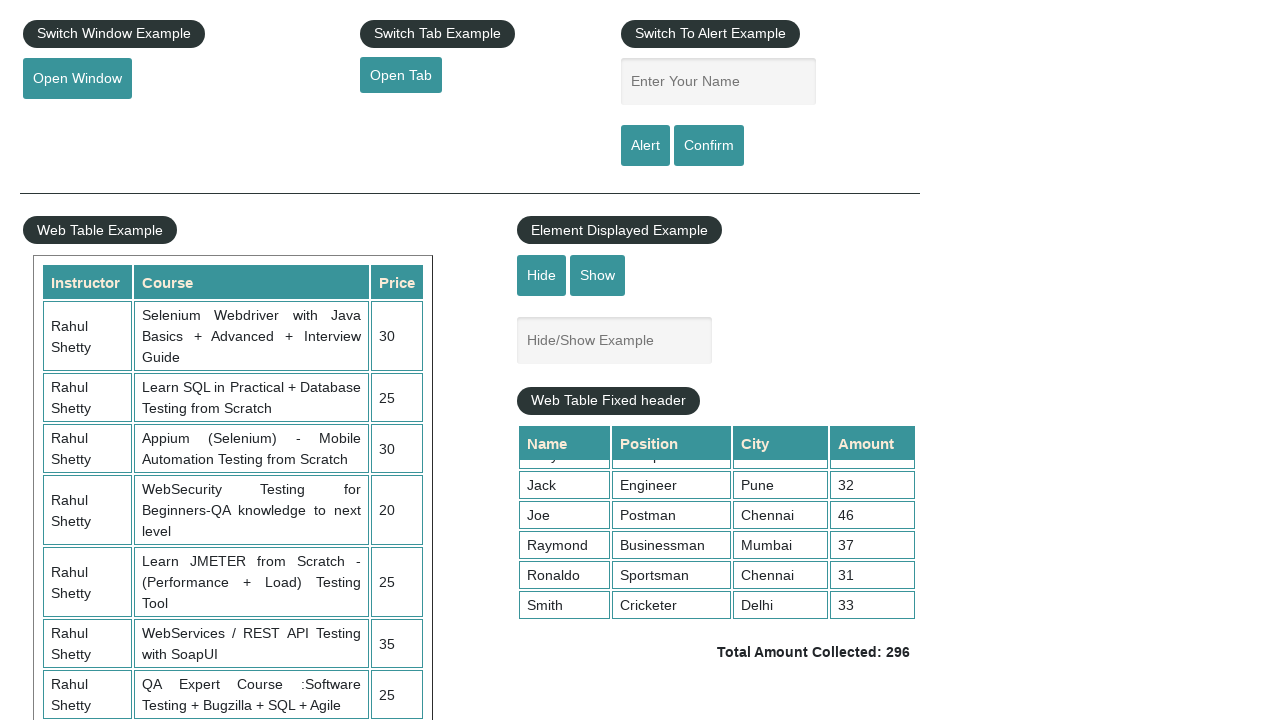

Retrieved displayed total amount text
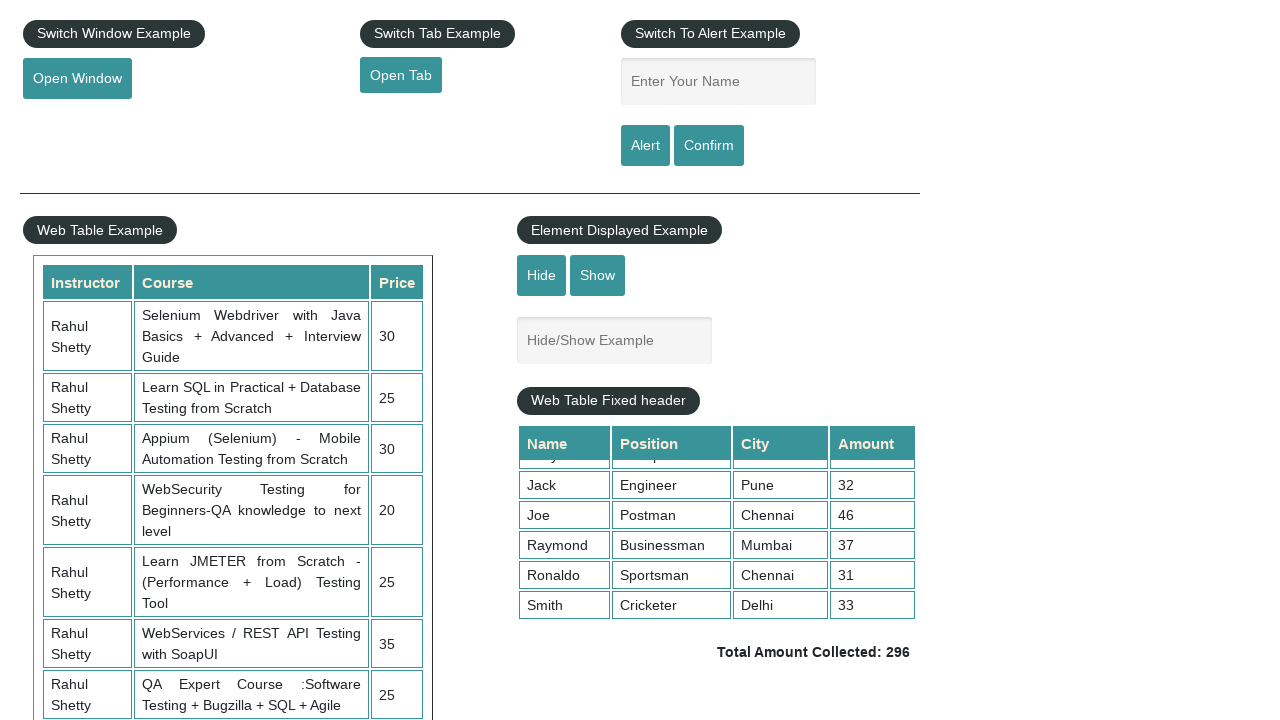

Parsed displayed total: 296
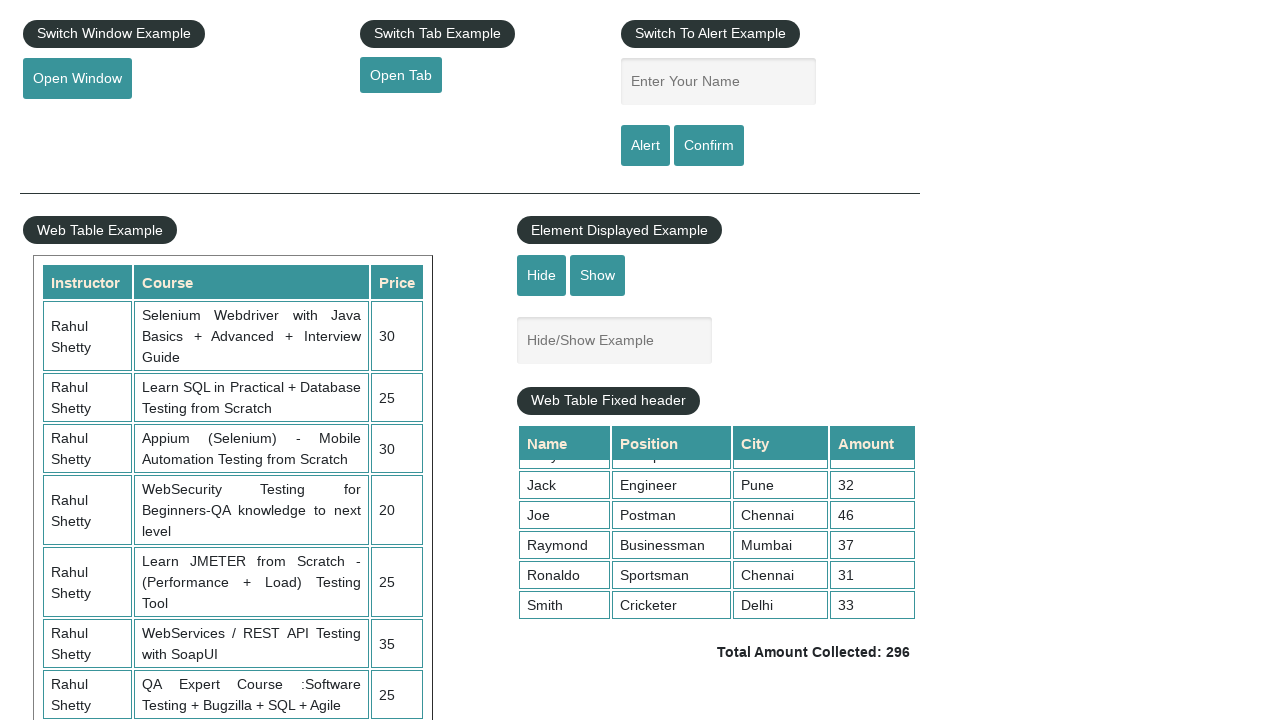

Verified calculated sum (296) matches displayed total (296)
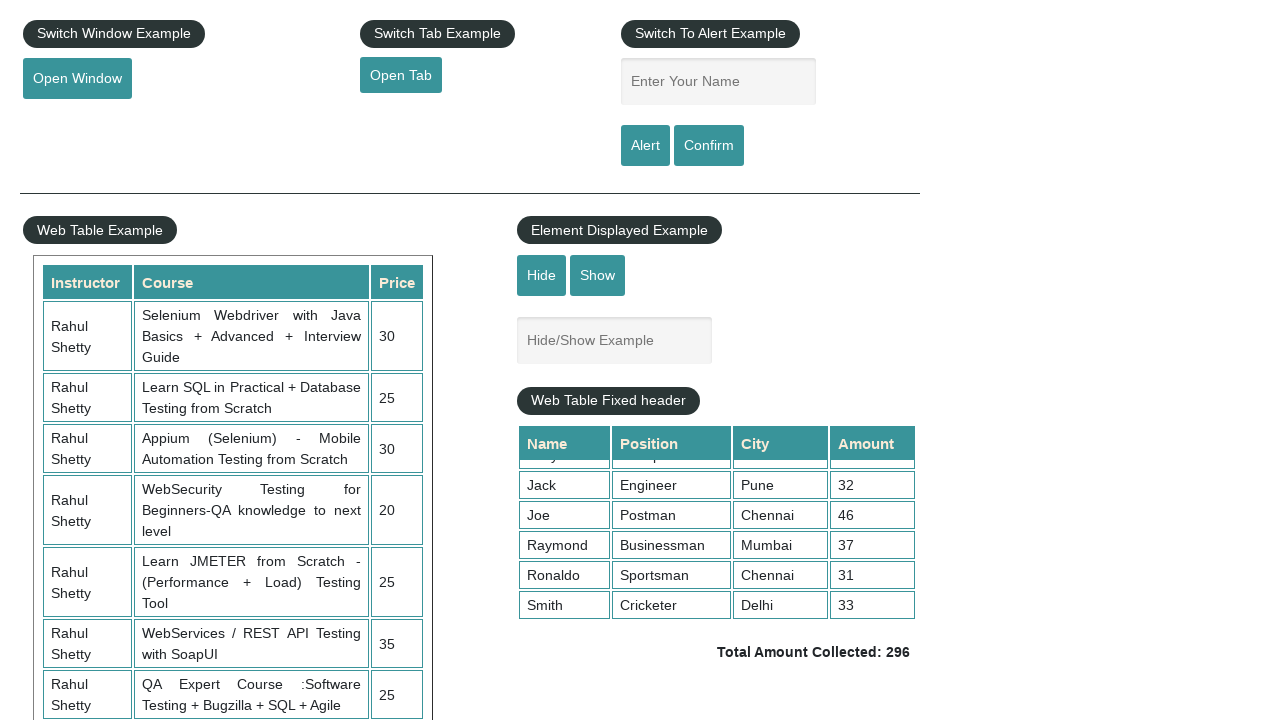

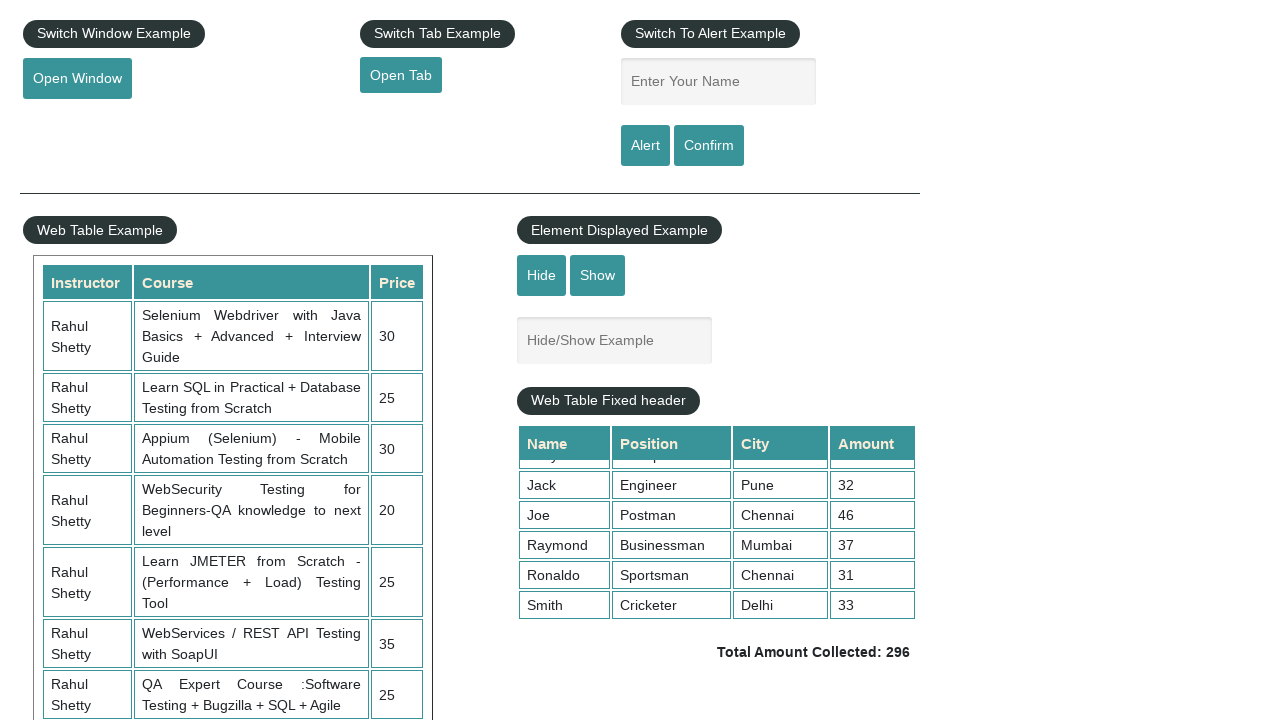